Tests drag and drop functionality by dragging an image element into a target box using JavaScript execution

Starting URL: https://formy-project.herokuapp.com/dragdrop

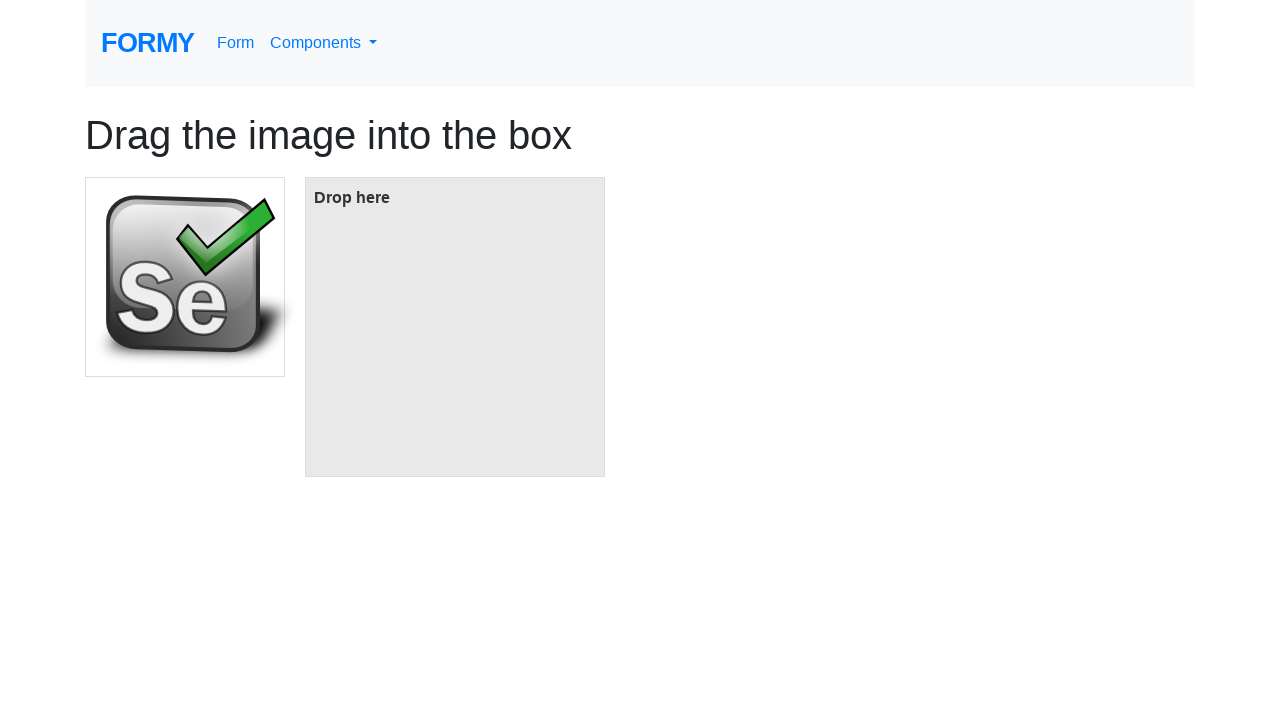

Located the source image element with id 'image'
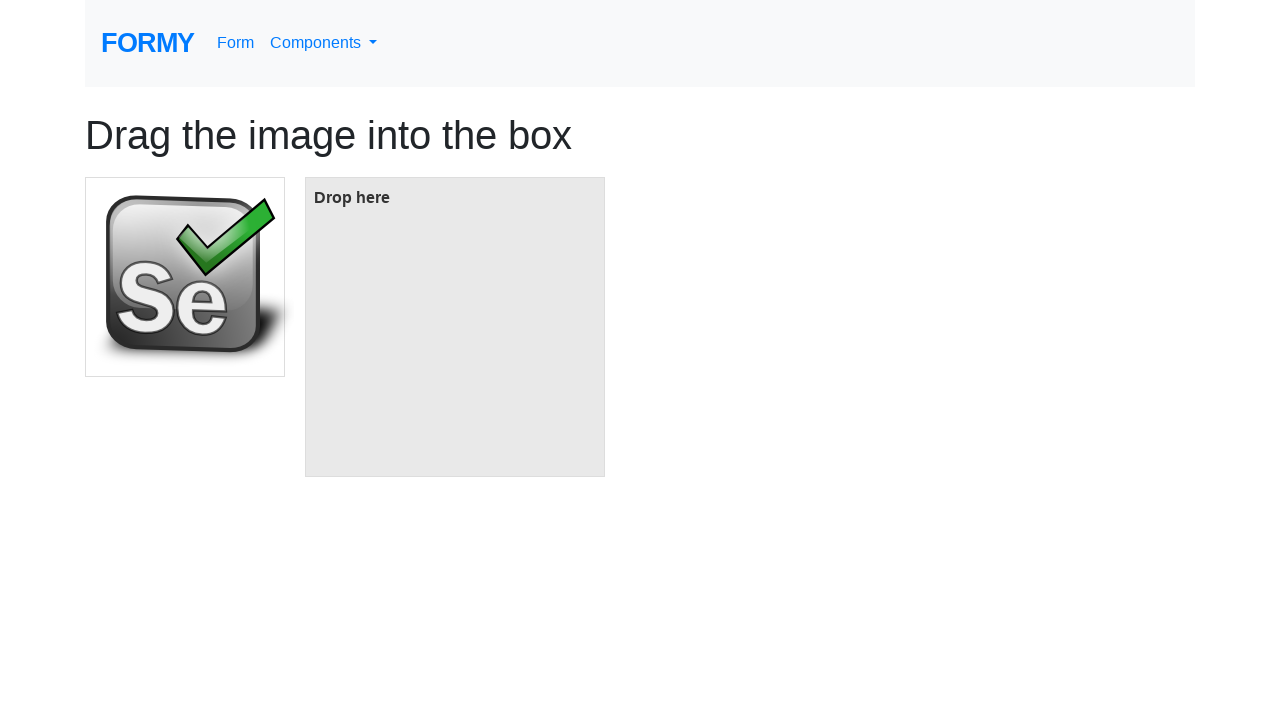

Located the target box element with id 'box'
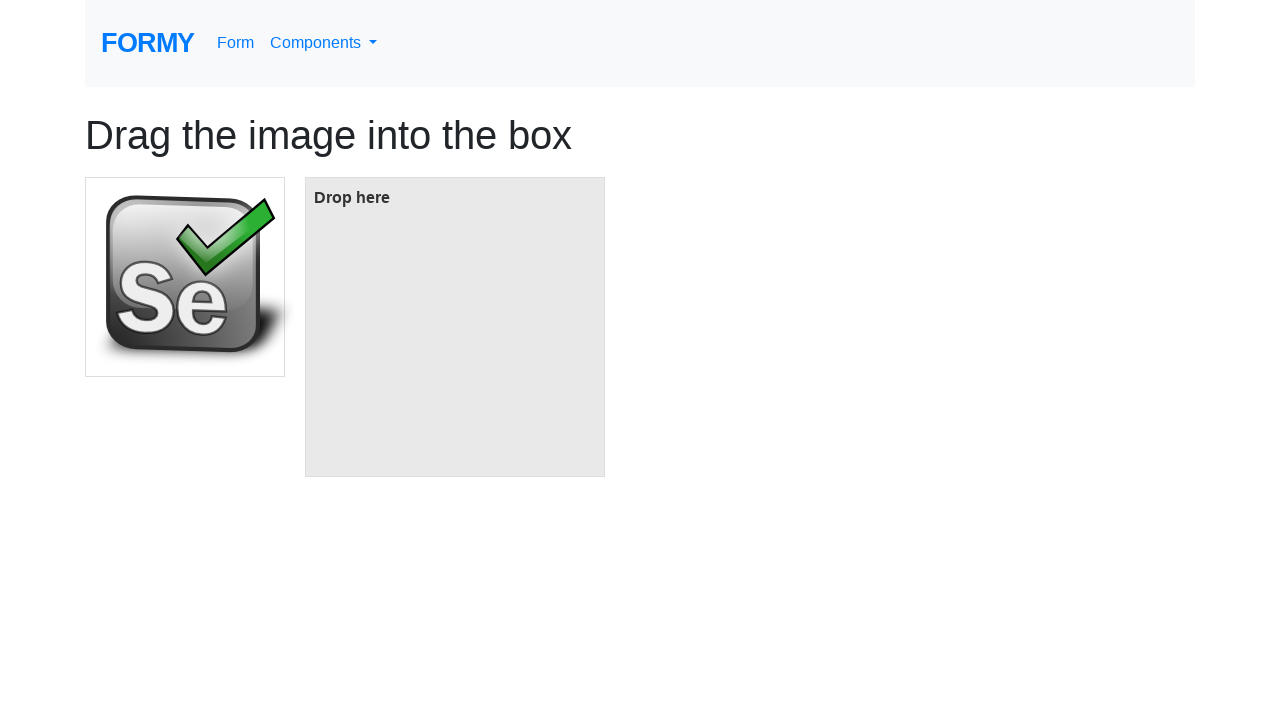

Dragged image element into target box at (455, 327)
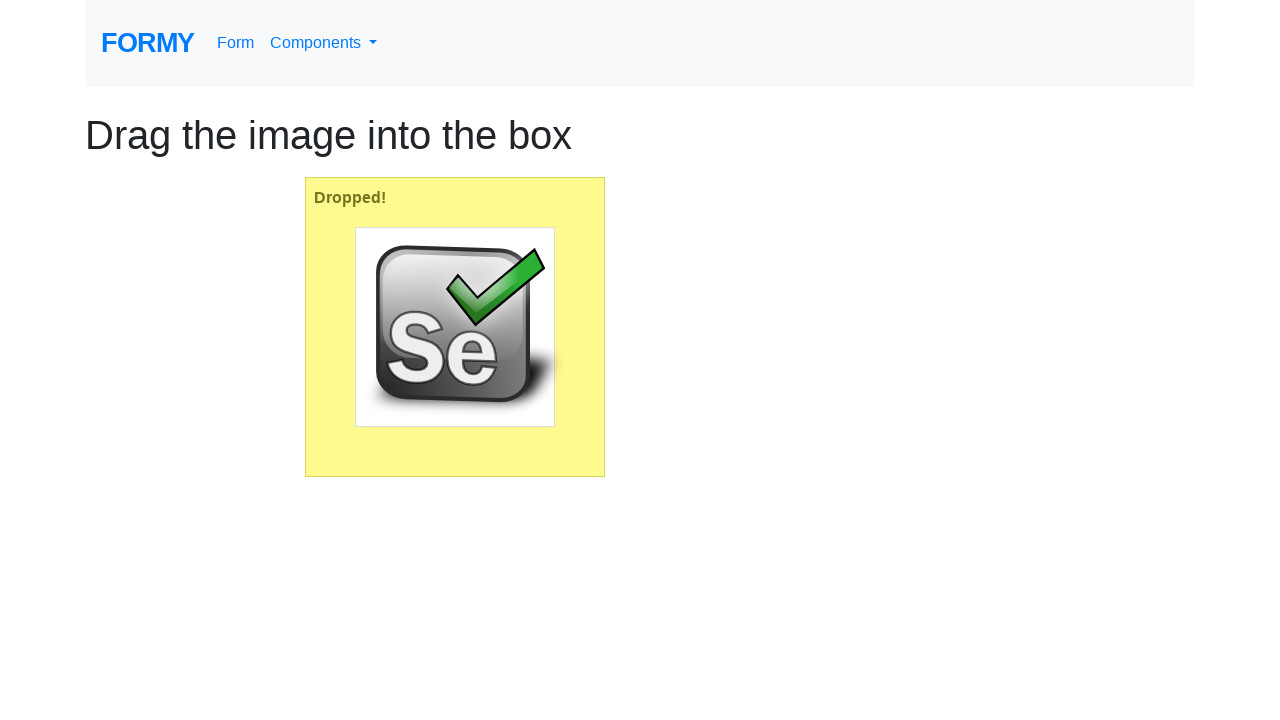

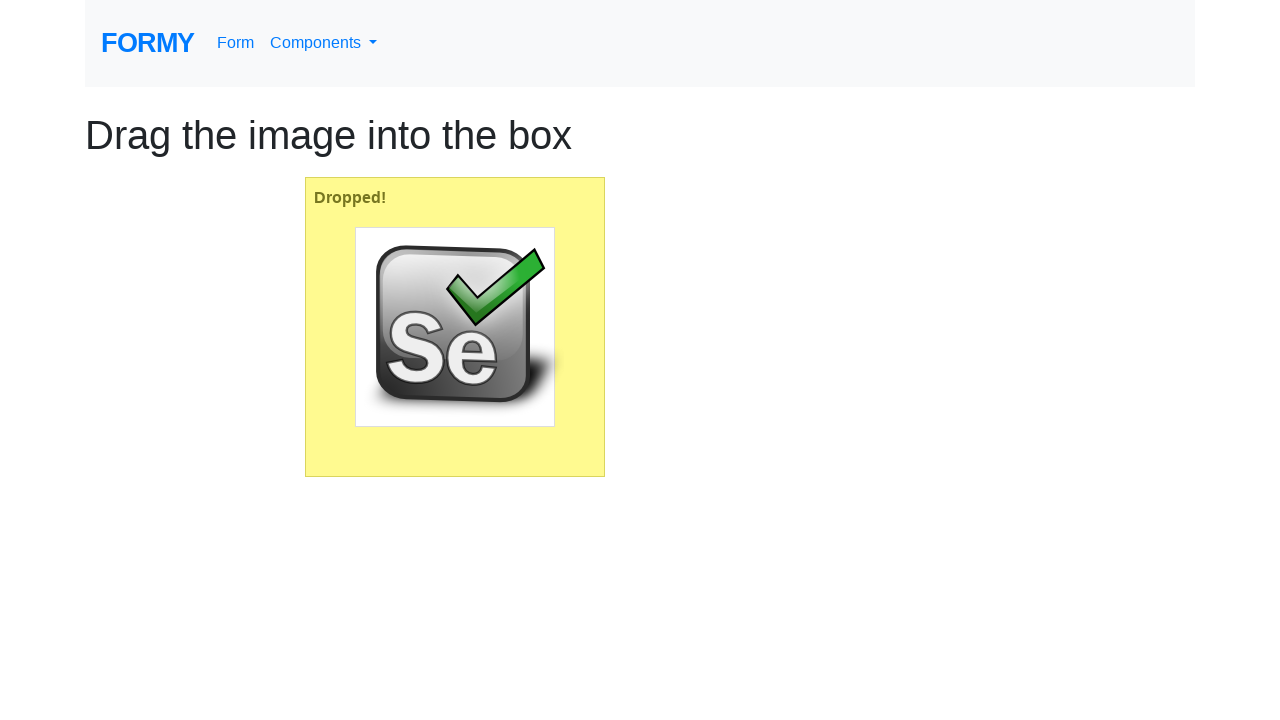